Tests the automation practice form by checking if the sports hobby checkbox is enabled and then clicking it to verify selection functionality

Starting URL: https://demoqa.com/automation-practice-form

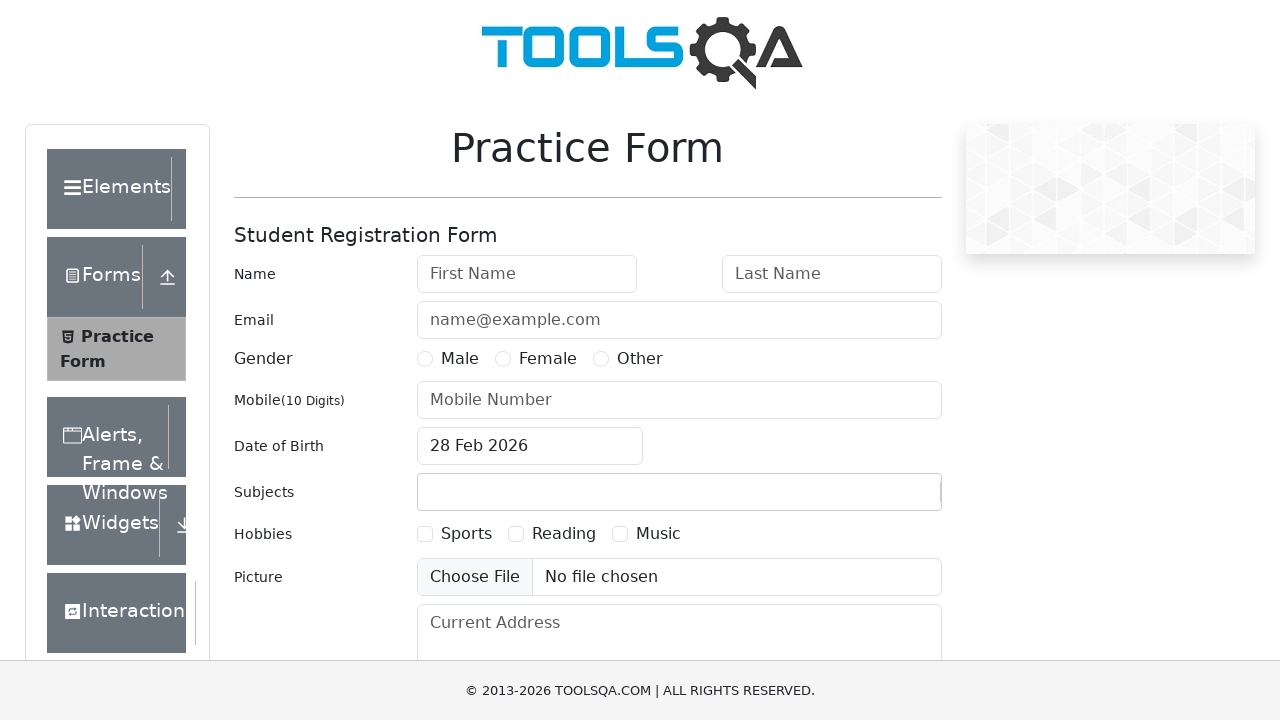

Located the sports hobby checkbox element
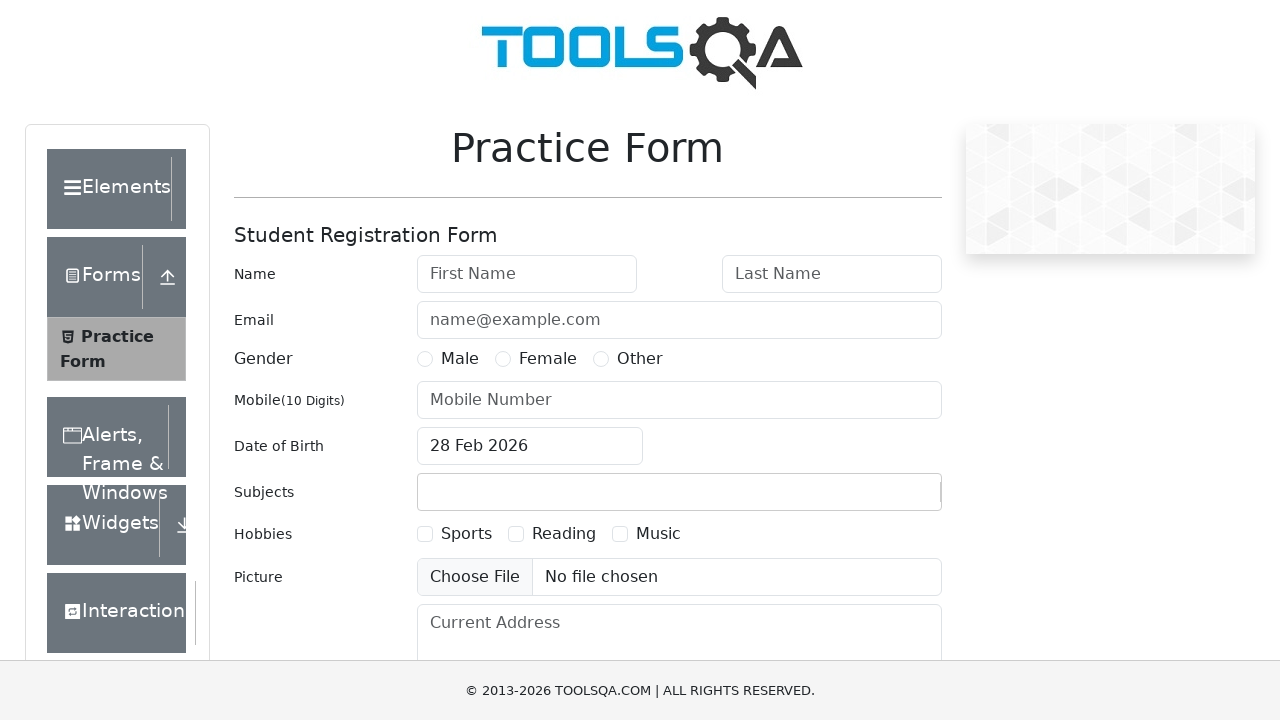

Verified checkbox is enabled: True
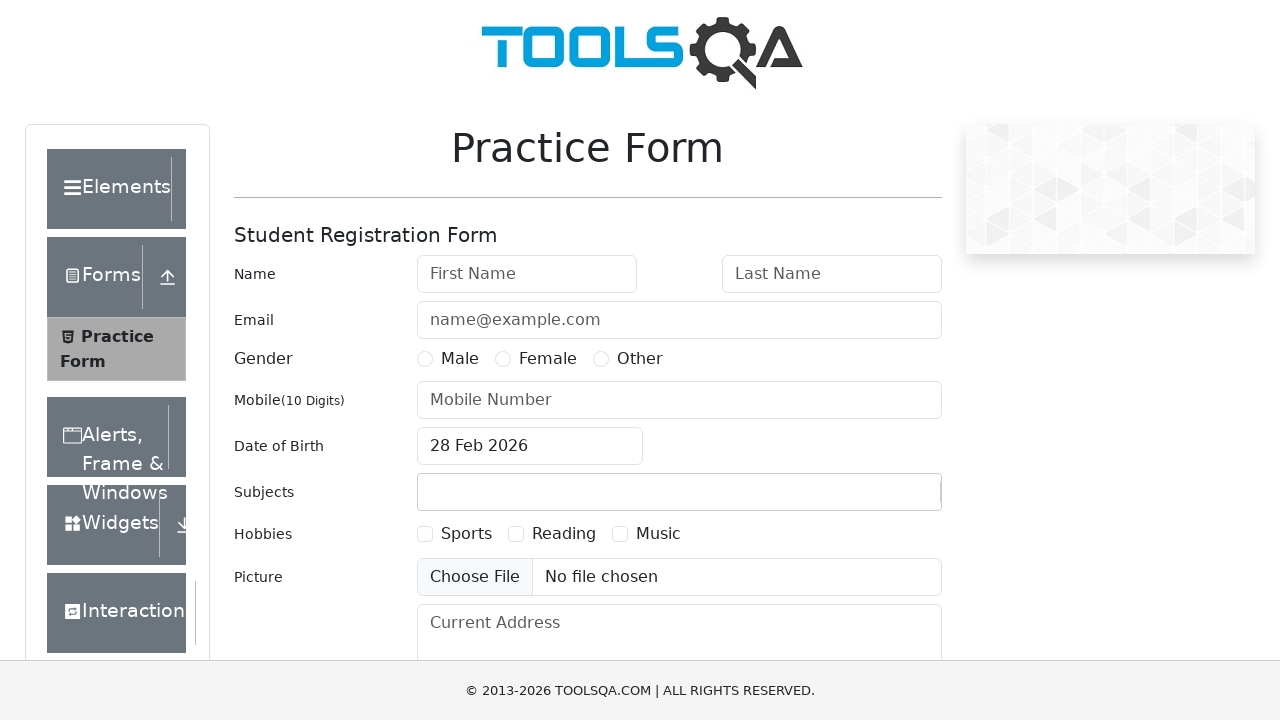

Clicked the sports hobby checkbox label to select it at (466, 534) on label[for='hobbies-checkbox-1']
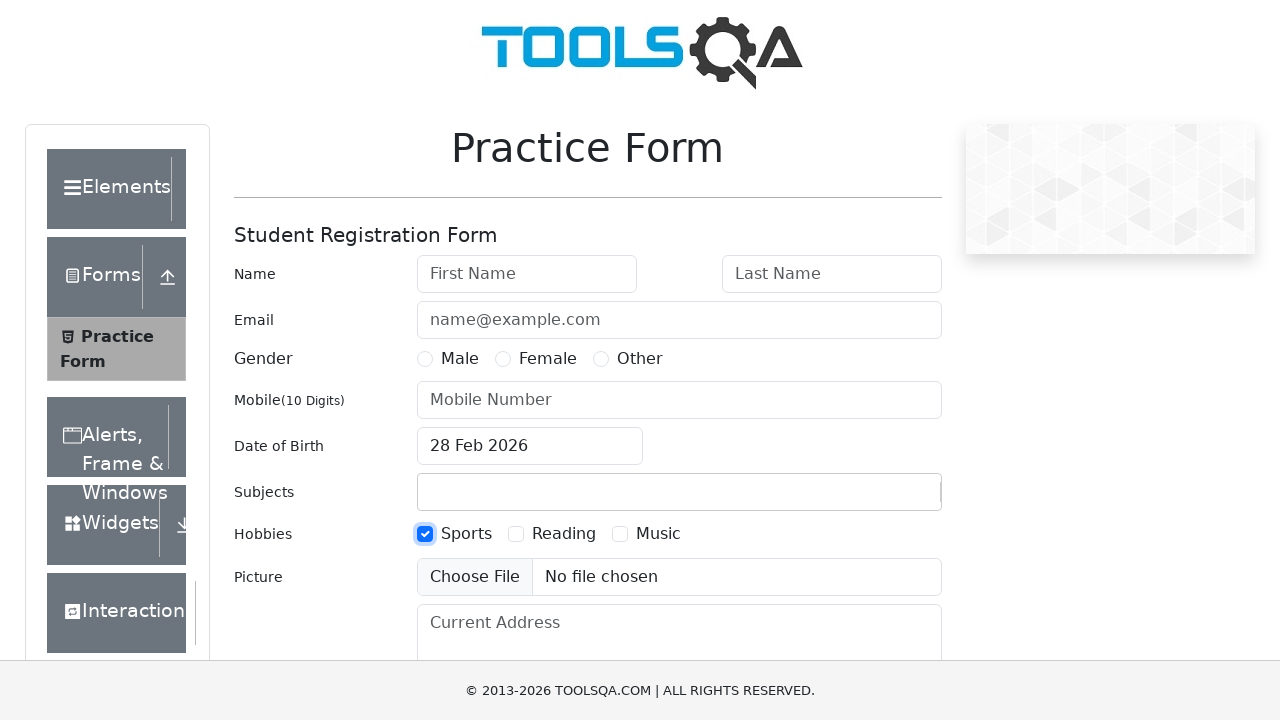

Verified checkbox is selected: True
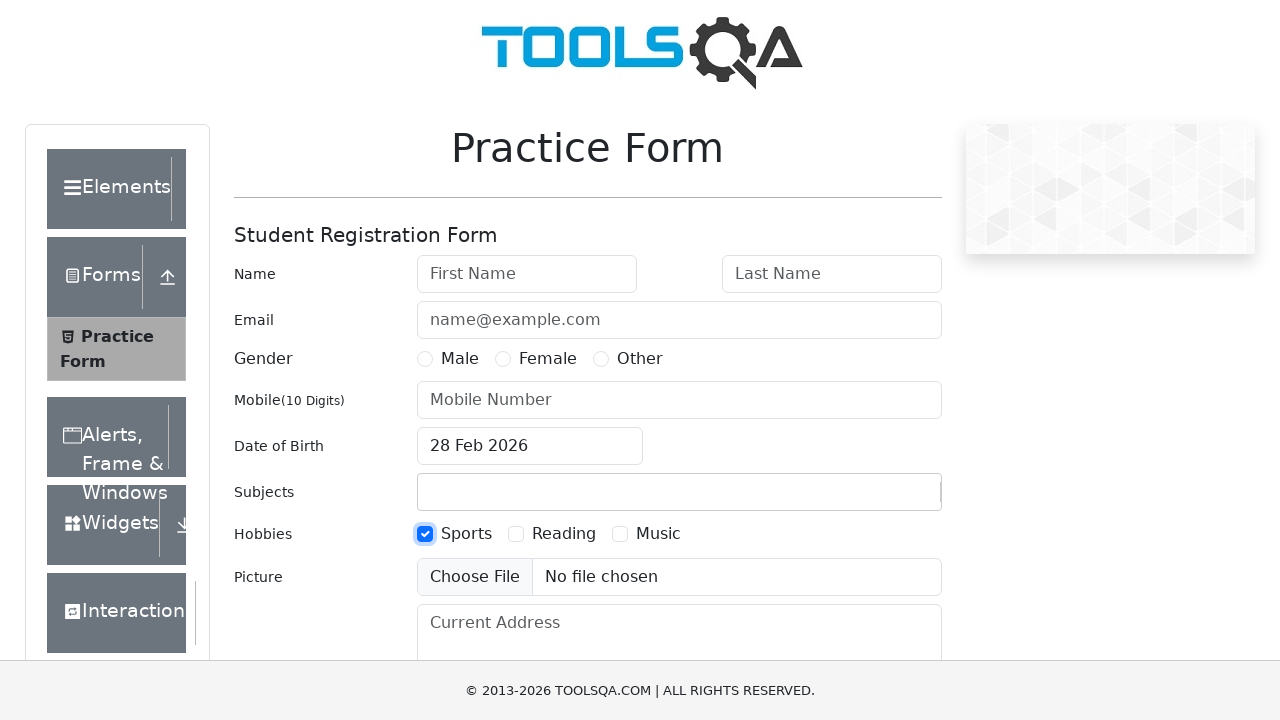

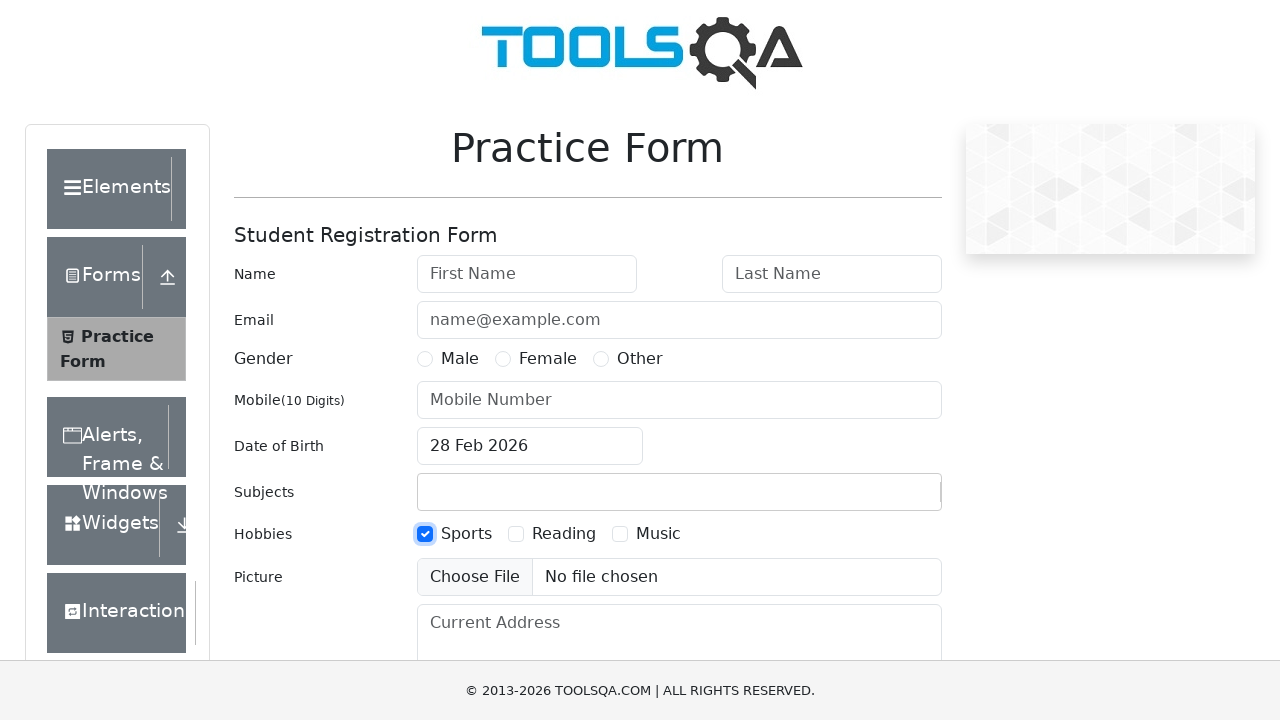